Tests the NYC Buildings Information System search functionality by selecting a borough from dropdown, entering a house number and street address, and submitting the search to view building information.

Starting URL: http://a810-bisweb.nyc.gov/bisweb/bispi00.jsp

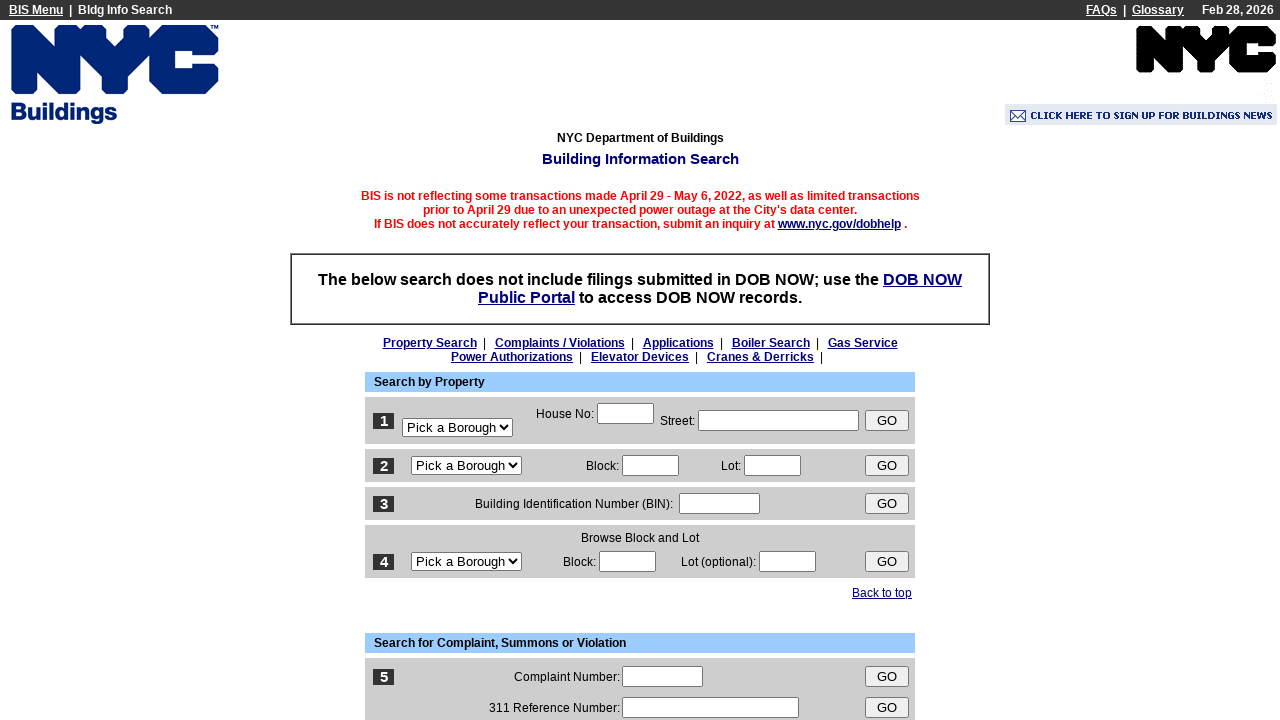

Waited for borough dropdown to load
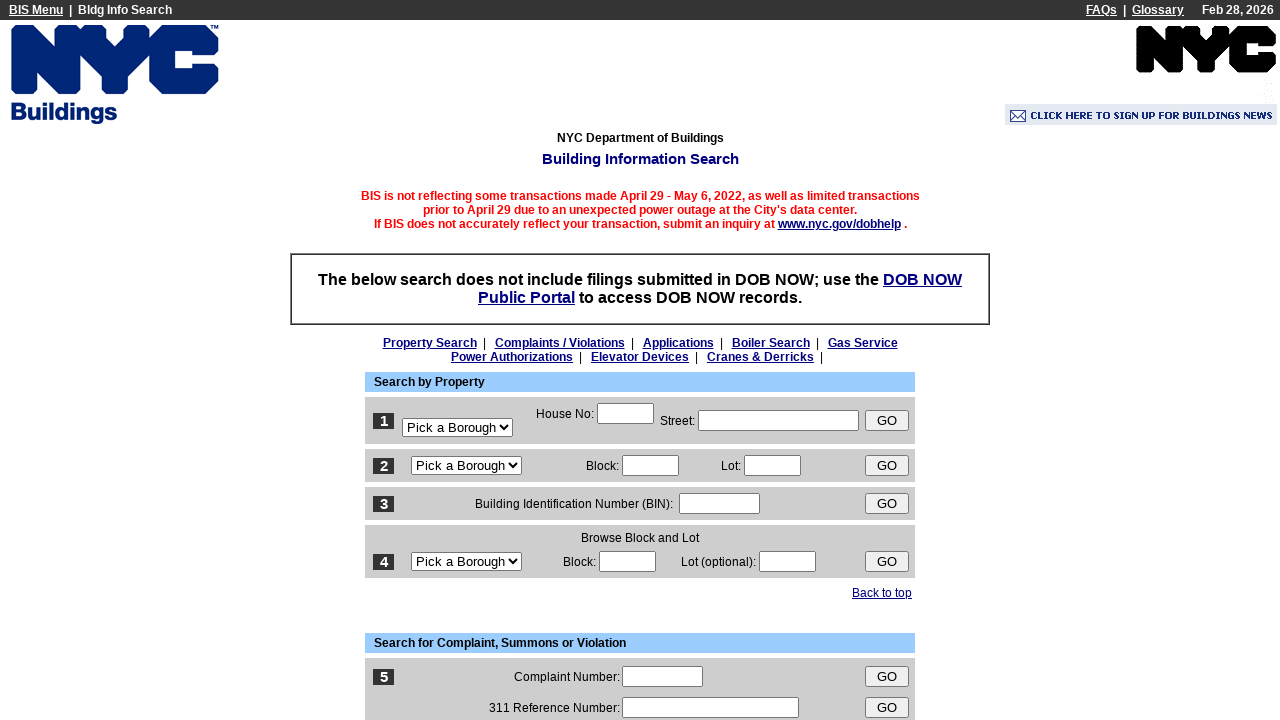

Clicked borough dropdown at (458, 428) on #boro1
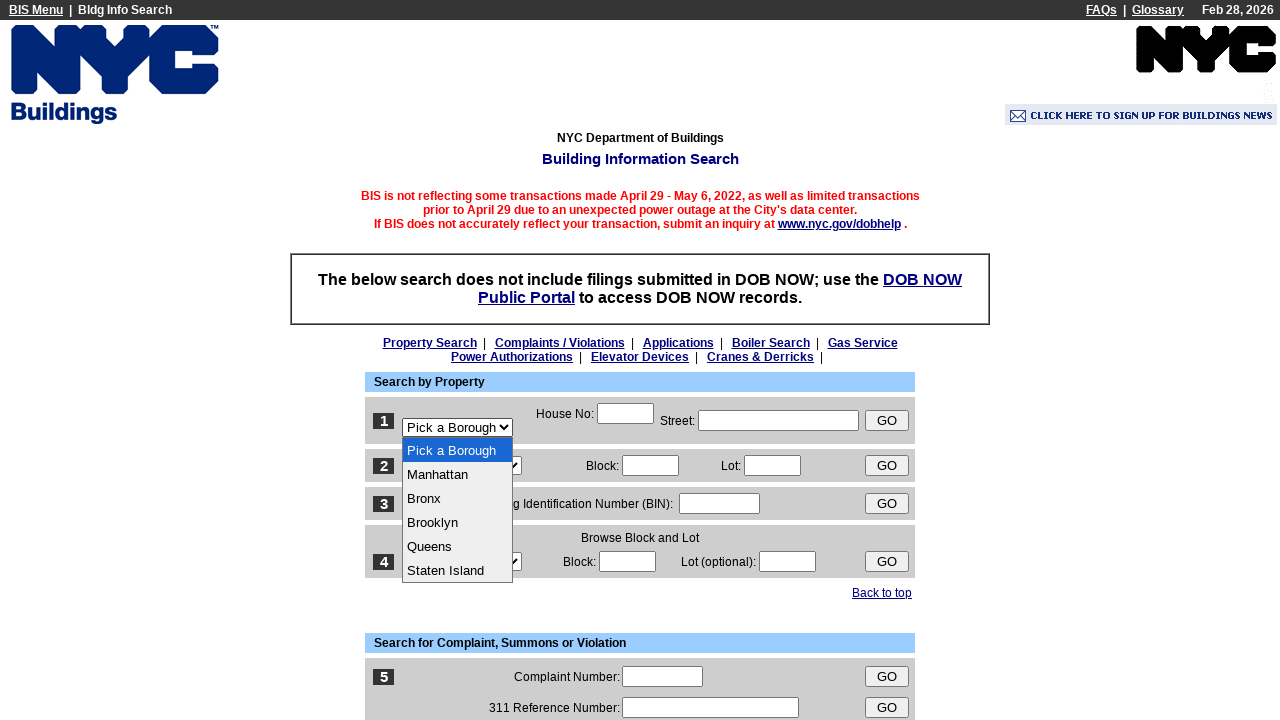

Selected Manhattan from borough dropdown on #boro1
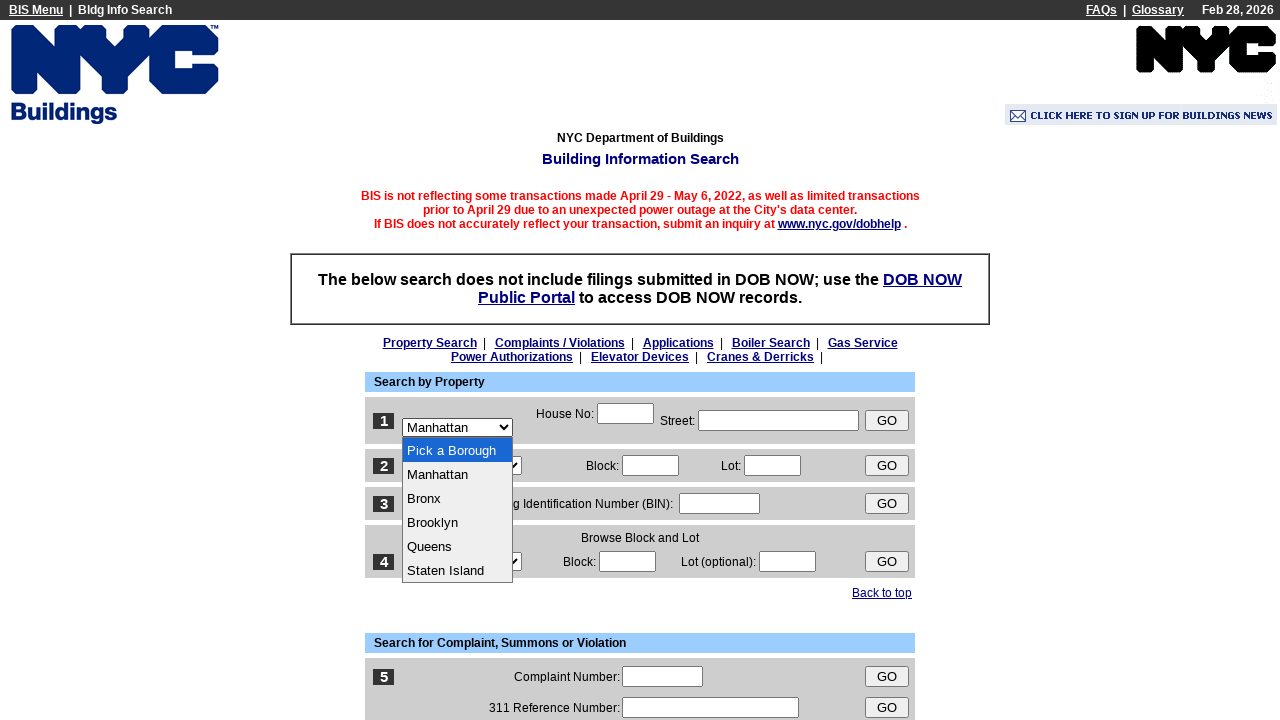

Entered house number '150' on input[type="text"]
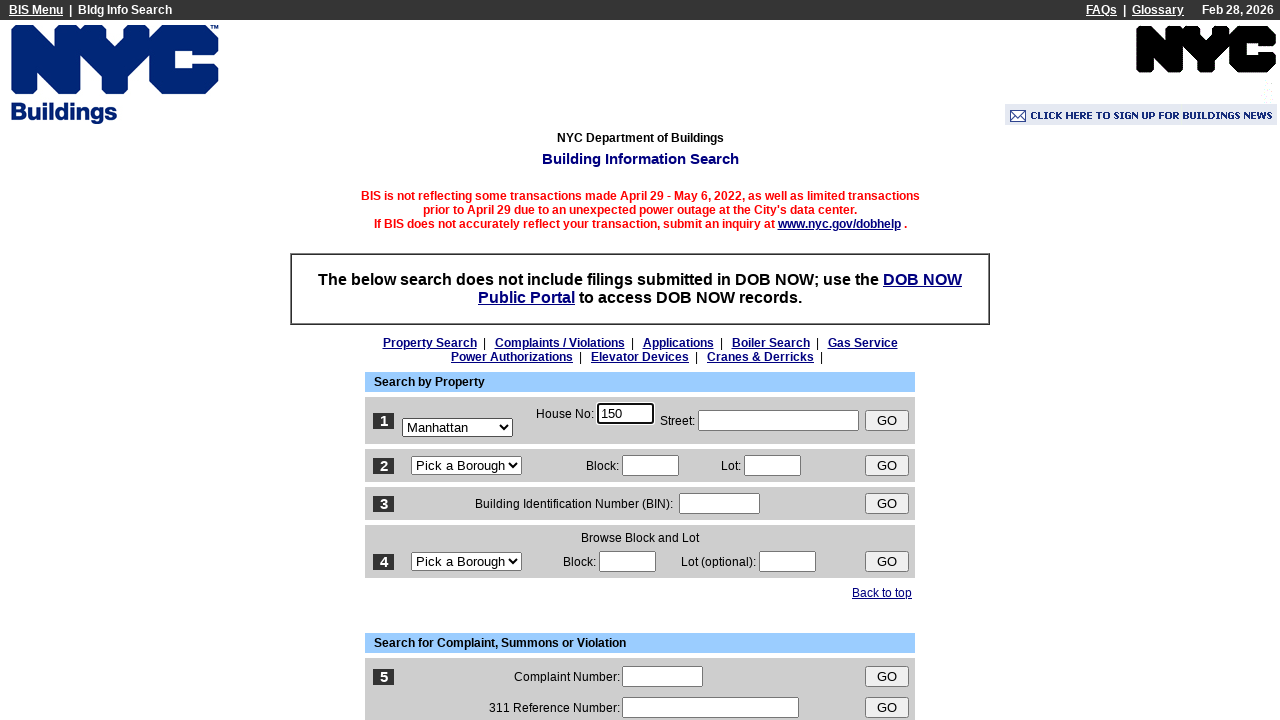

Entered street address 'e 57th st' on input[type="text"] >> nth=1
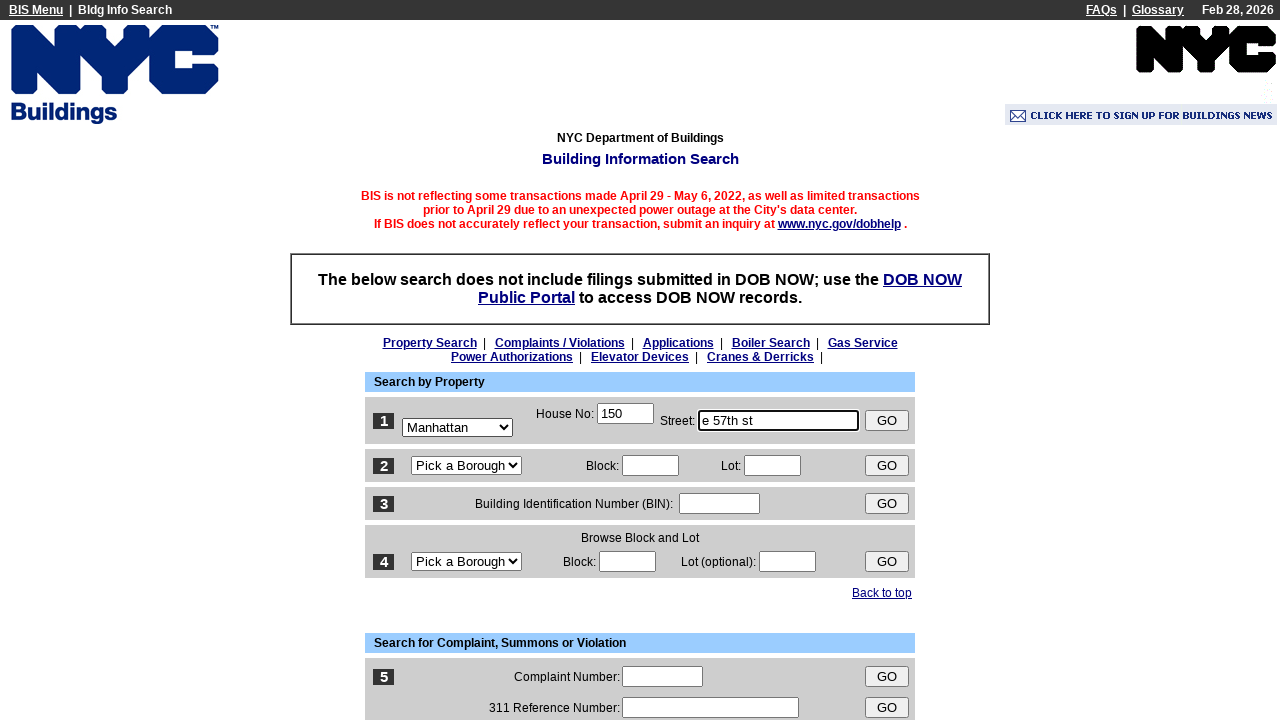

Pressed Enter to submit building search on input[type="text"] >> nth=1
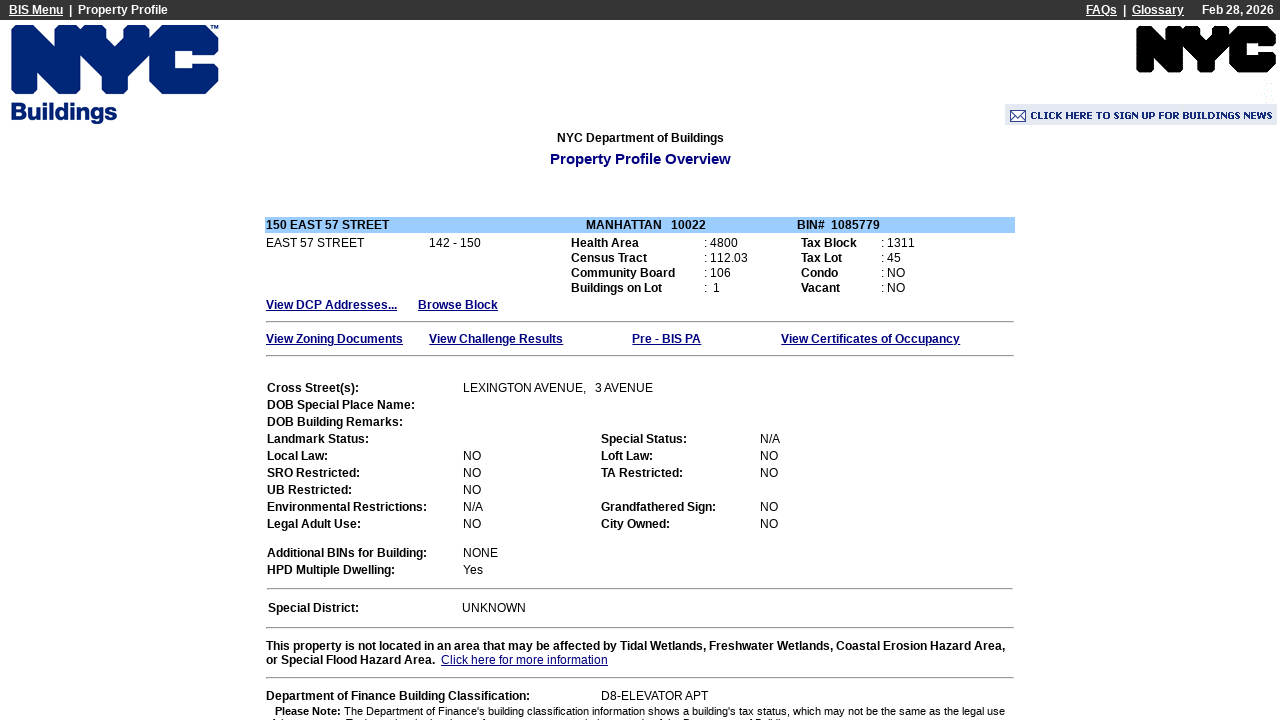

Building search results loaded
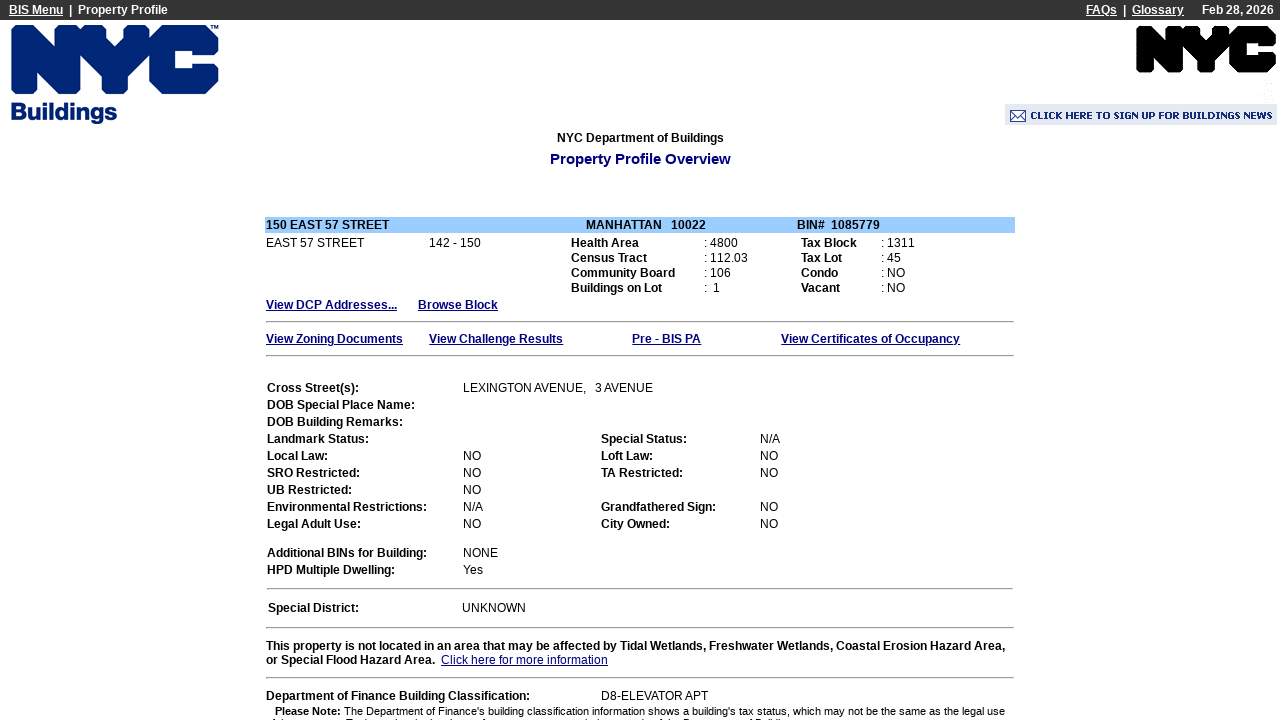

Clicked Violations-DOB link to view violation information at (312, 422) on a:has-text("Violations-DOB")
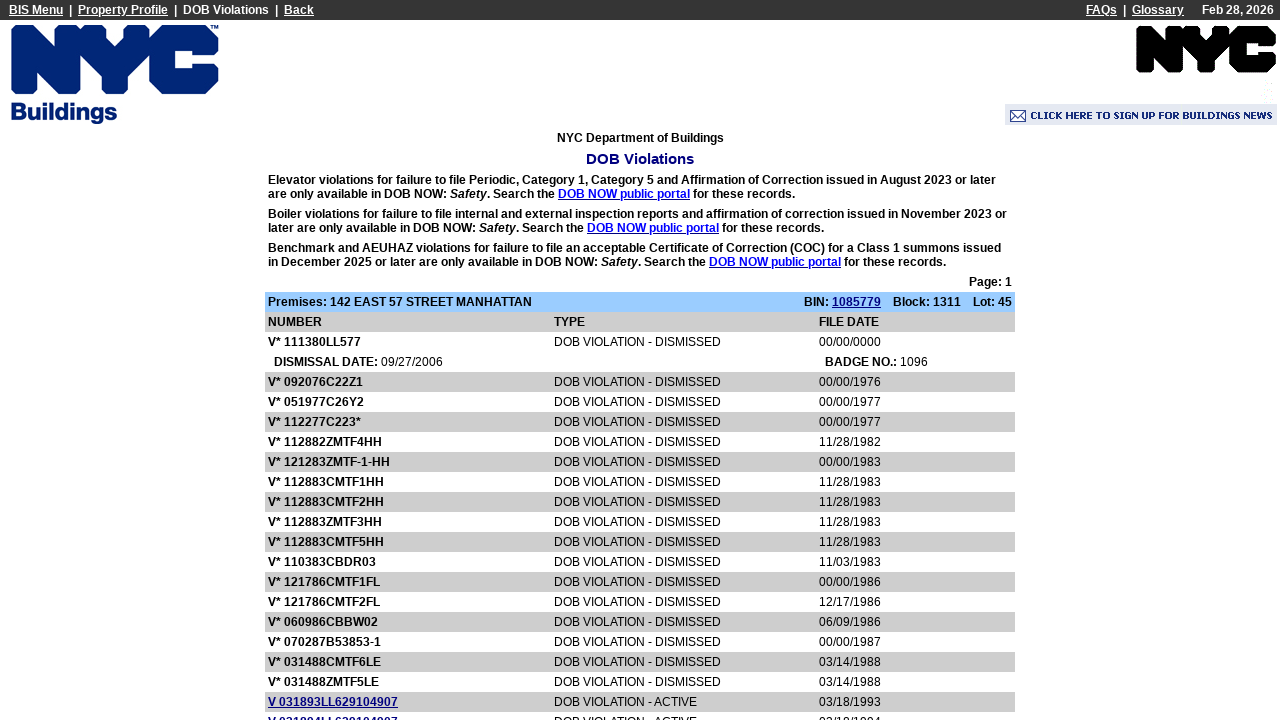

Violations page loaded with violation data table
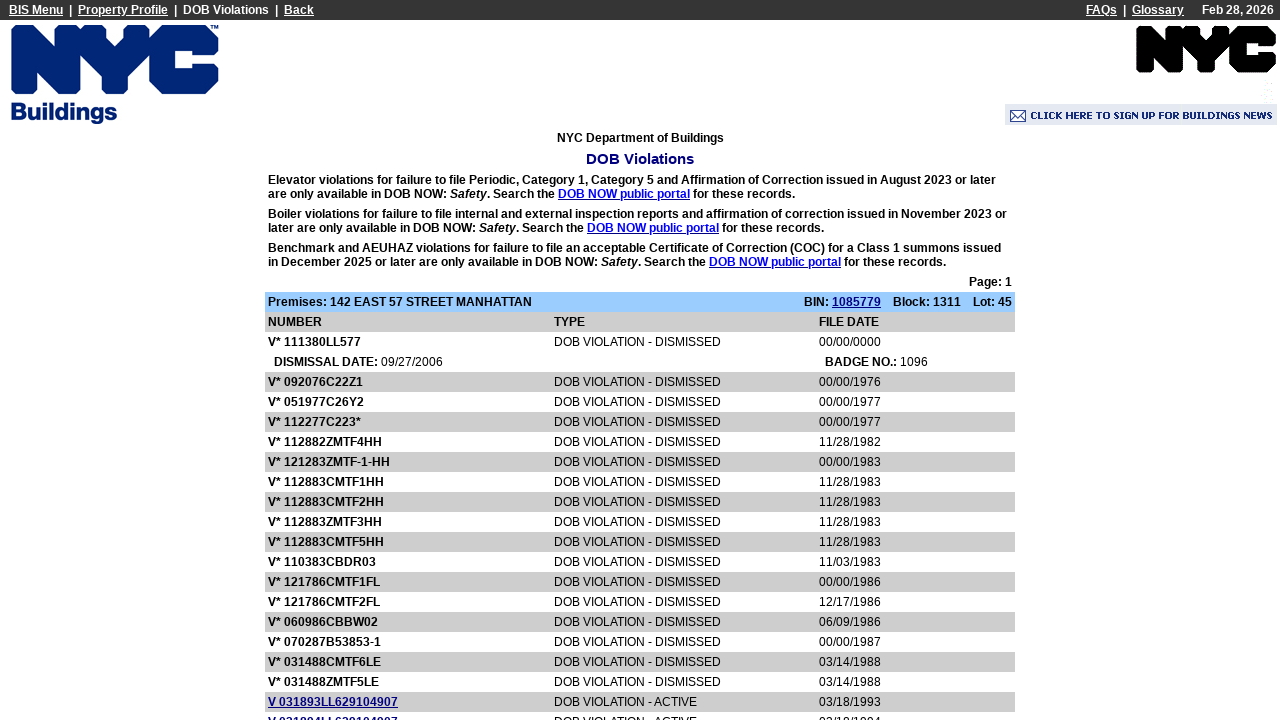

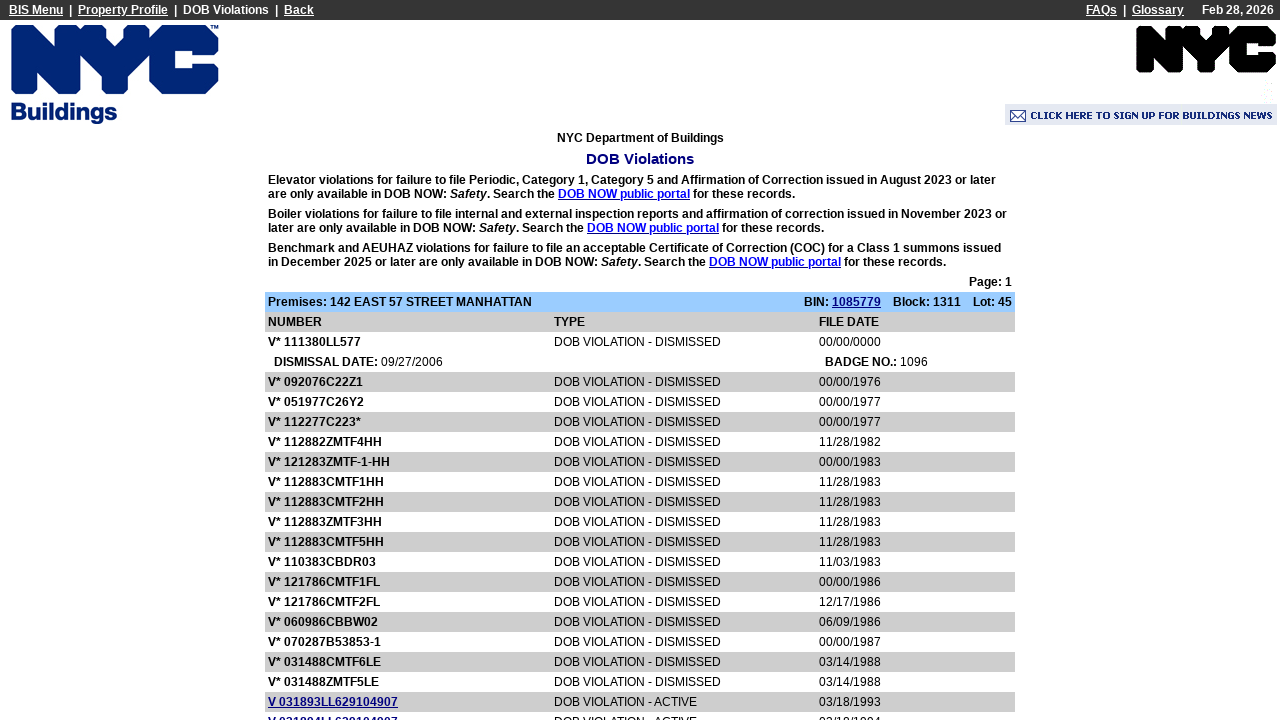